Tests static wait functionality by clicking a button and waiting for dynamic content to load

Starting URL: https://automationfc.github.io/dynamic-loading/

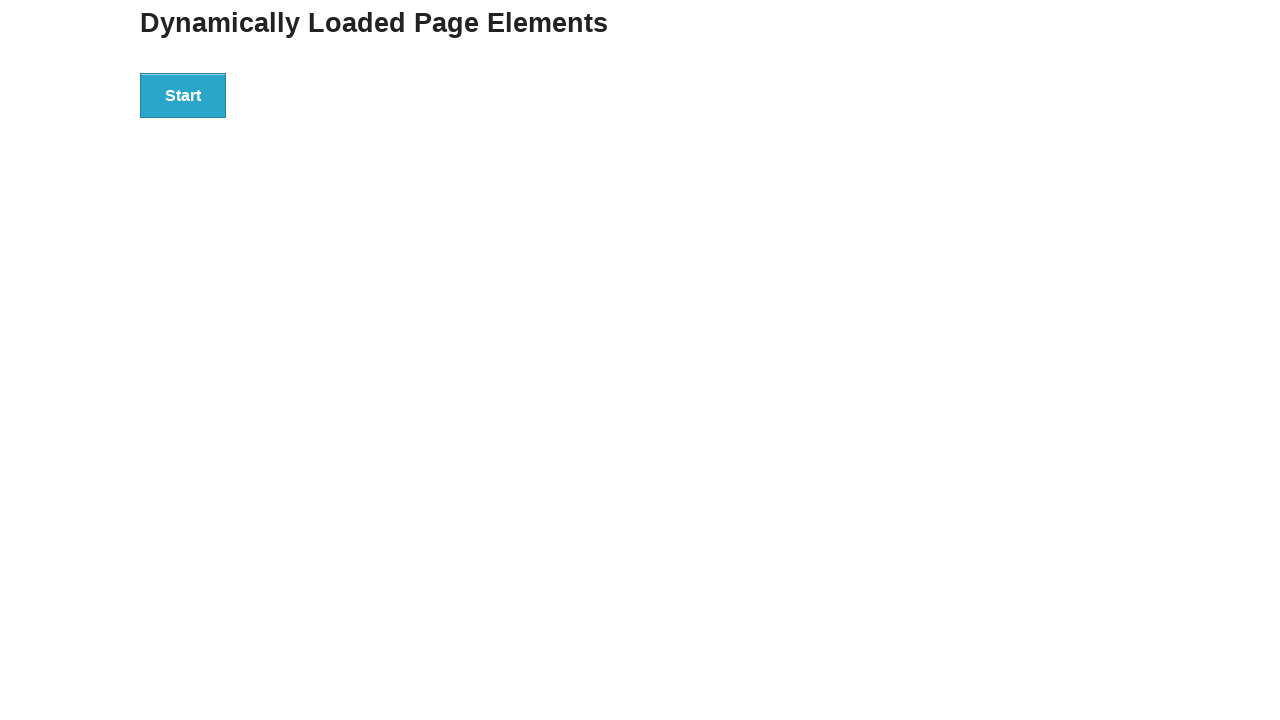

Clicked start button to trigger dynamic content loading at (183, 95) on div#start > button
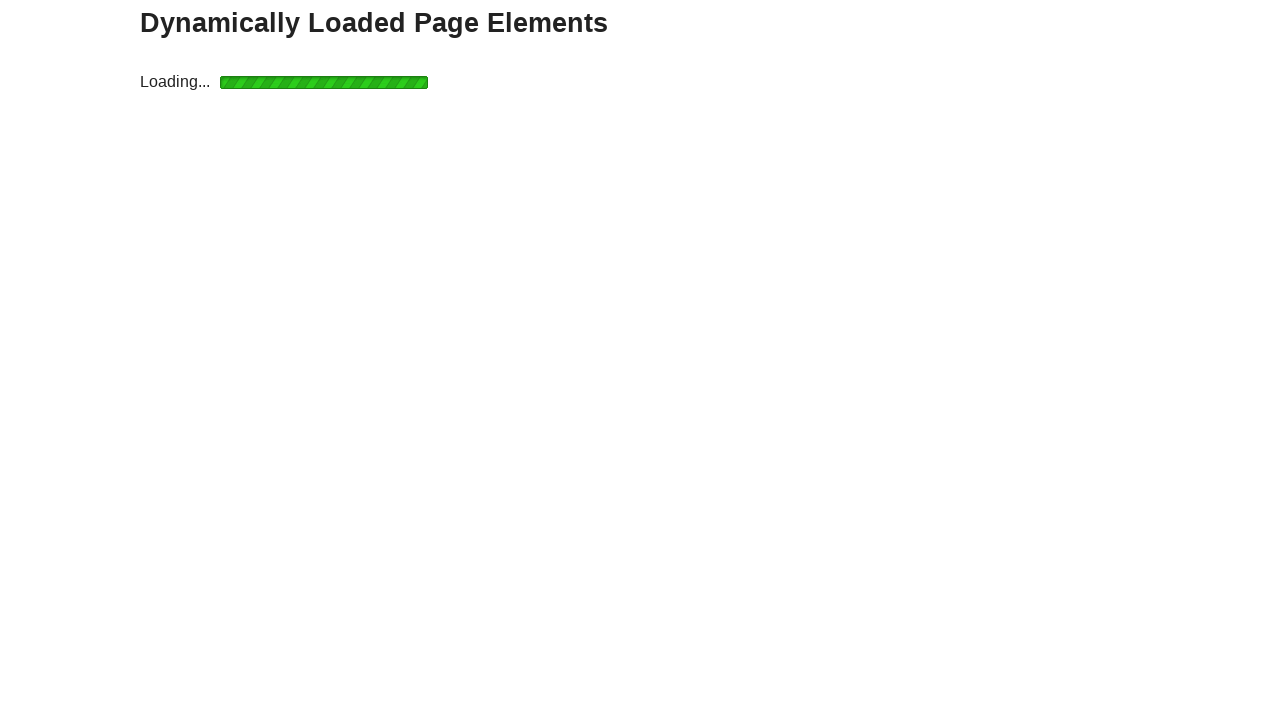

Waited for dynamic content (h4 element) to become visible
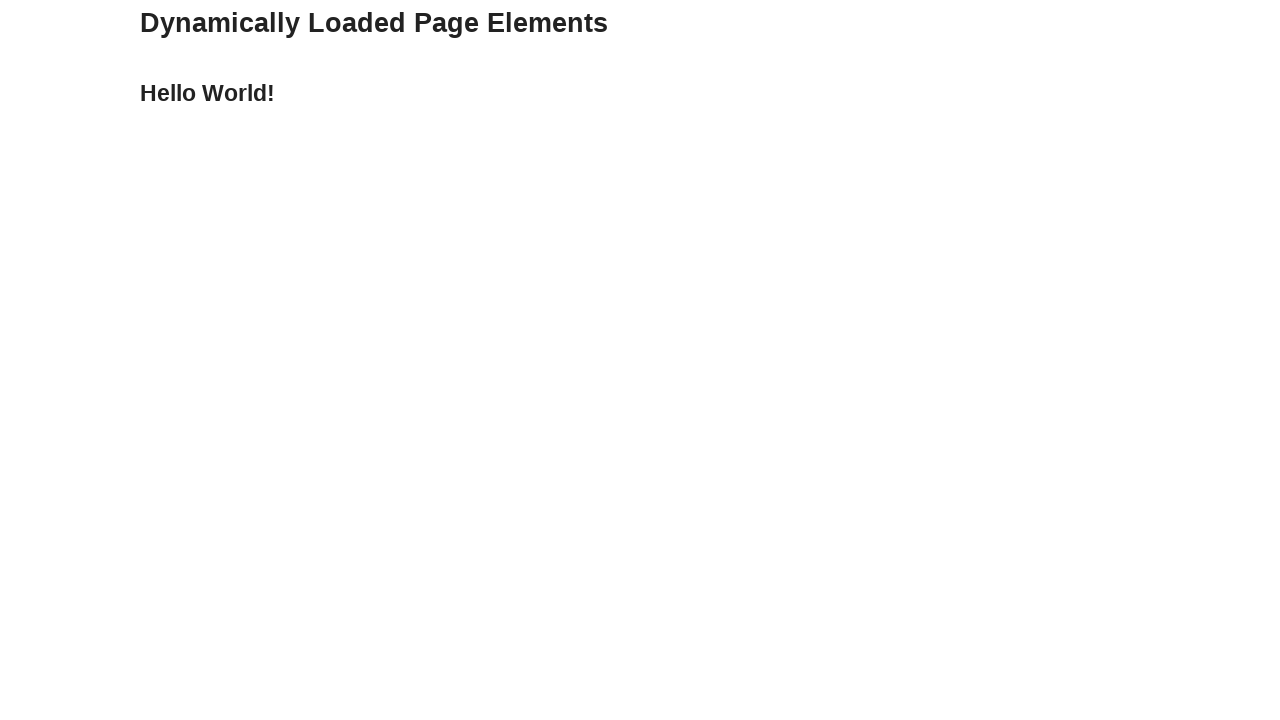

Verified that the loaded content displays 'Hello World!'
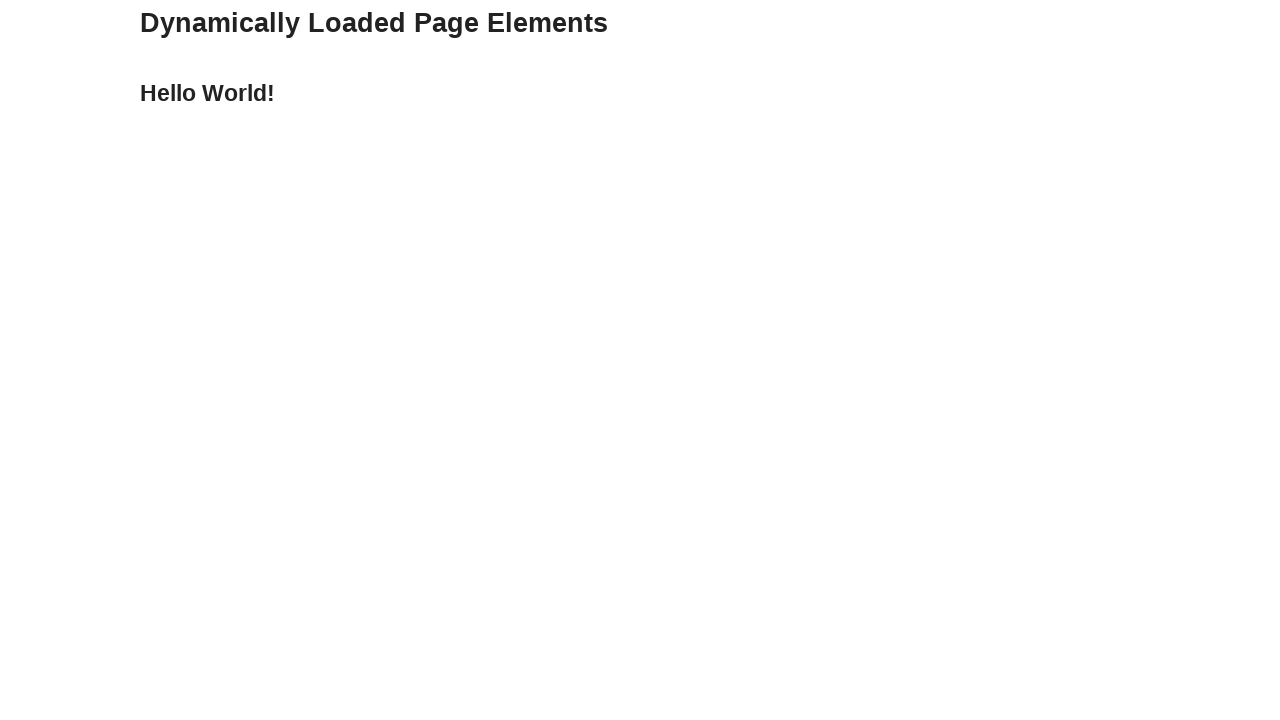

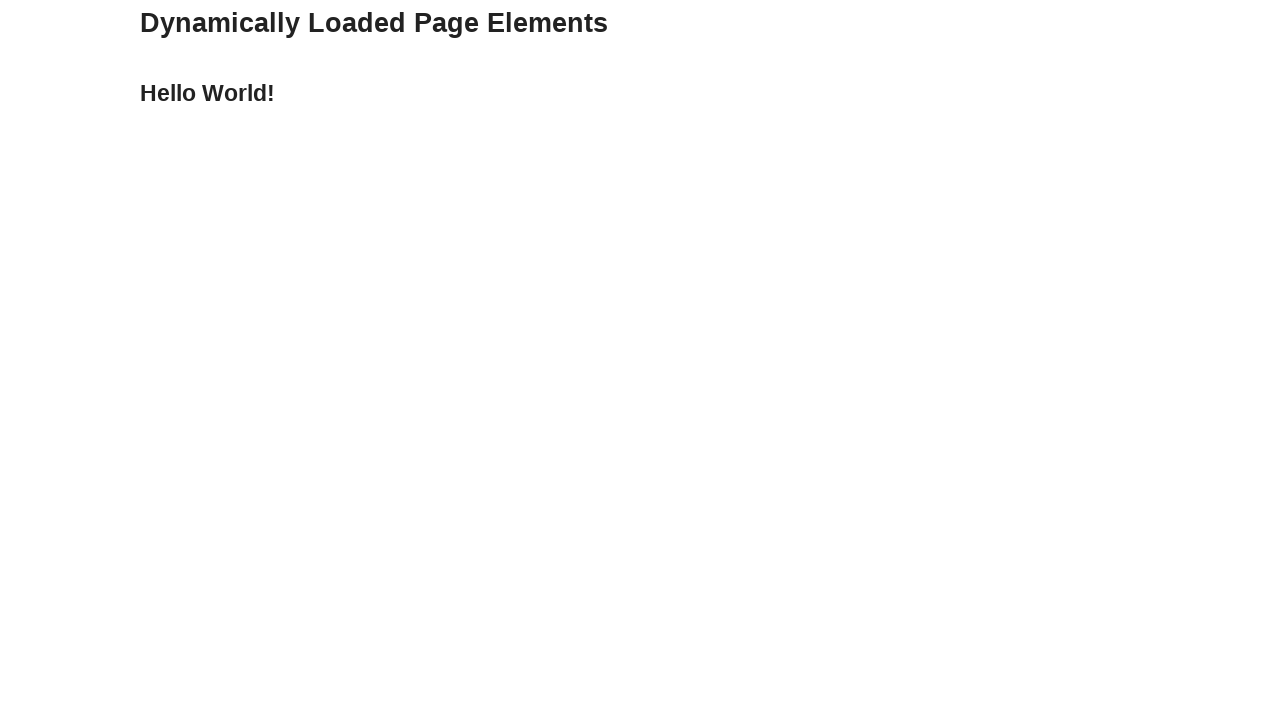